Tests the complete purchase flow on Demoblaze demo site by selecting a phone and a monitor, adding them to cart, filling out the order form with generated data, and completing the purchase.

Starting URL: https://www.demoblaze.com

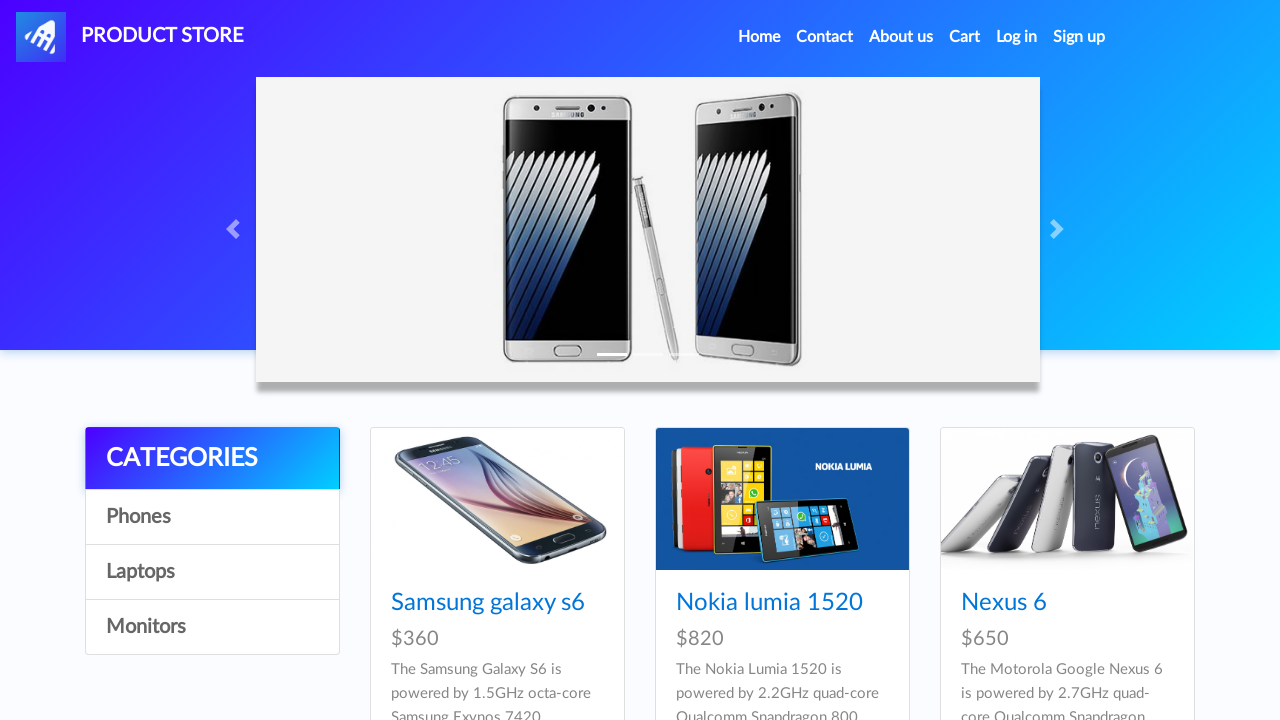

Clicked on Phones category at (212, 517) on a:has-text('Phones')
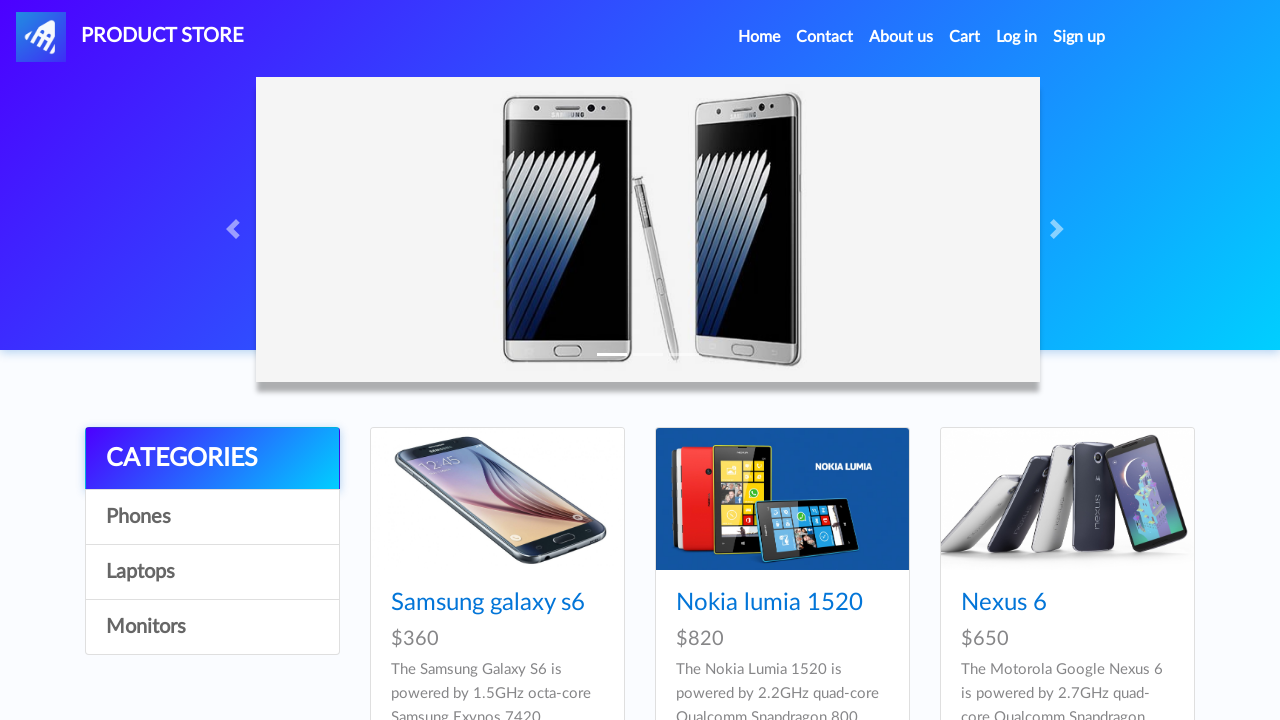

Phone products loaded
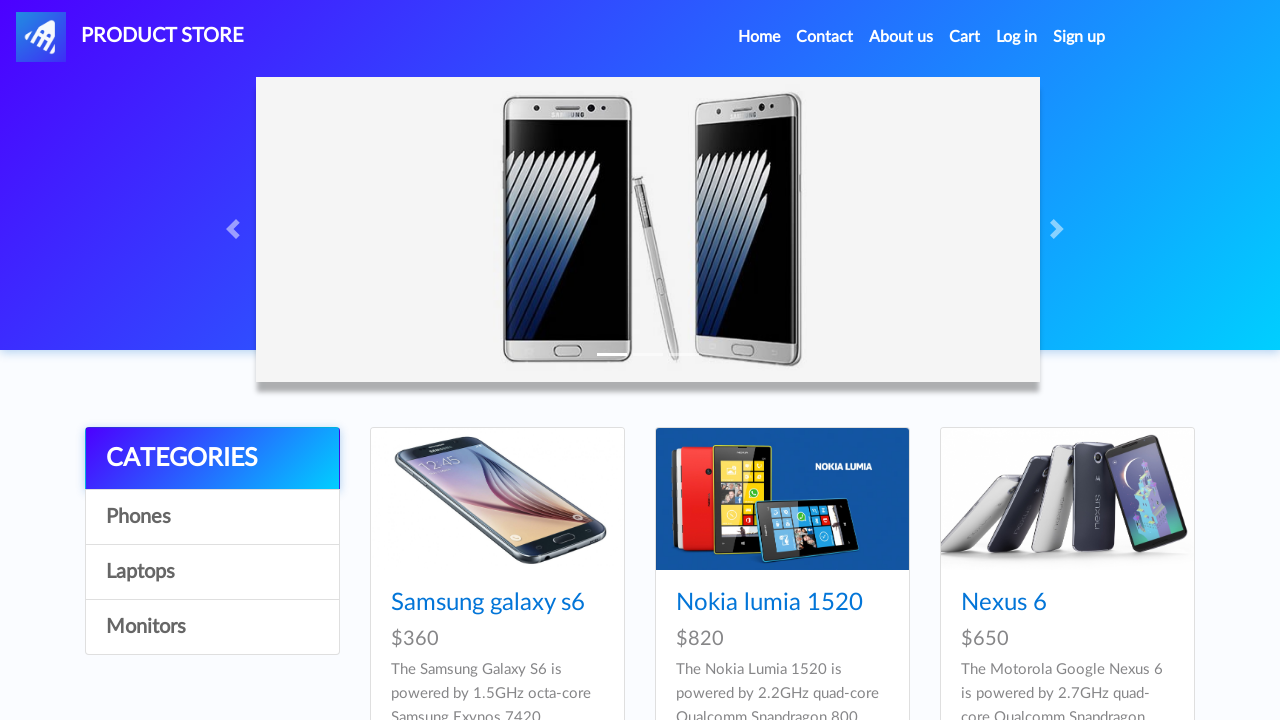

Clicked first phone product at (488, 603) on .card-title a >> nth=0
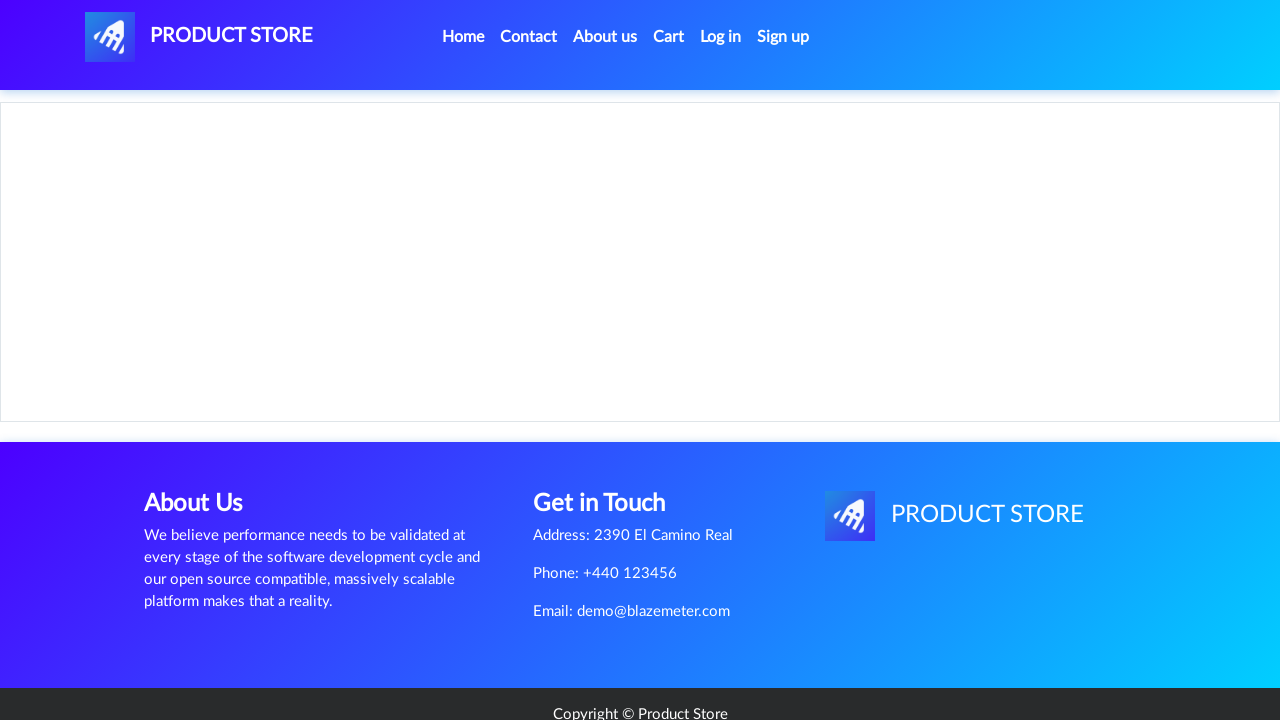

Add to cart button loaded
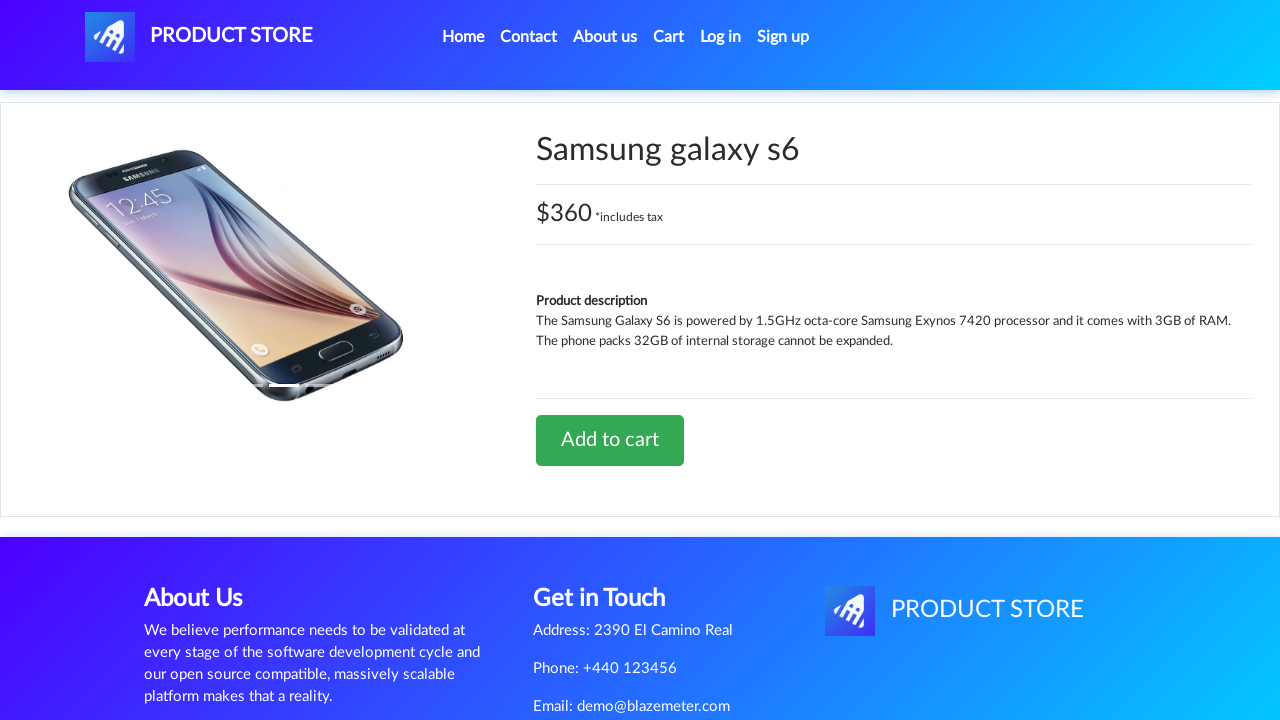

Clicked Add to cart button for phone at (610, 440) on .btn-success:has-text('Add to cart')
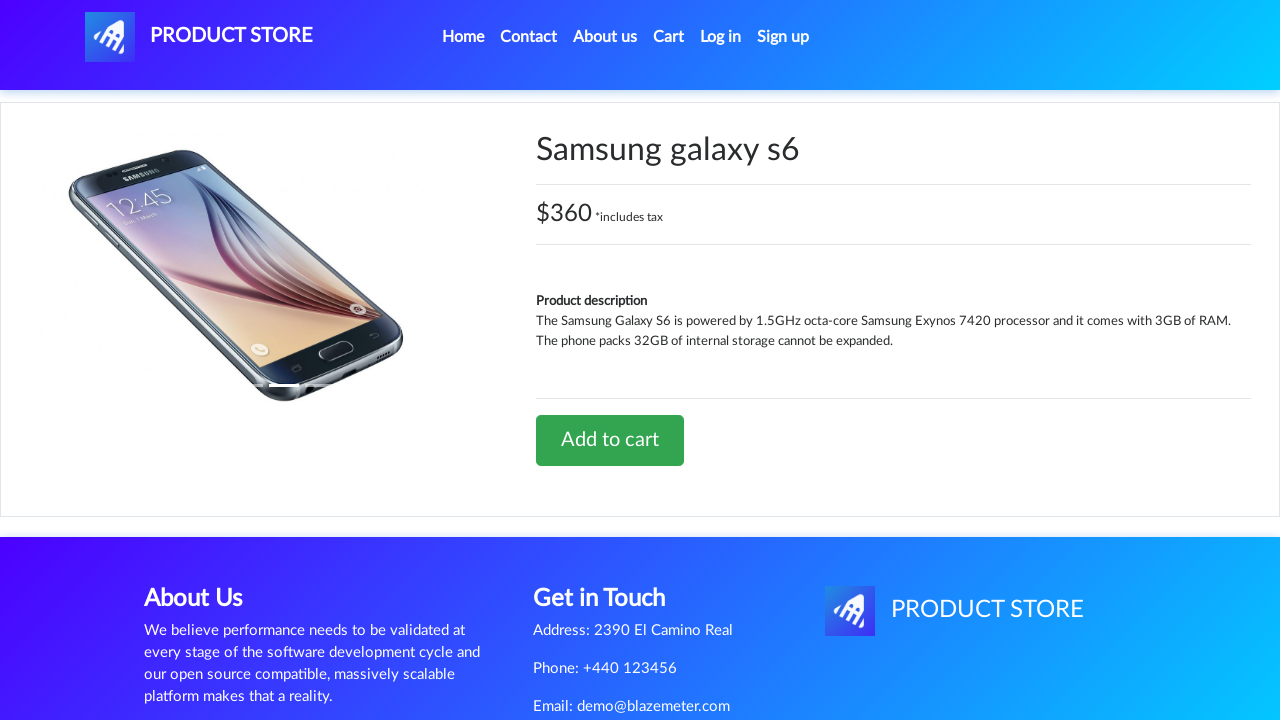

Waited for add to cart confirmation
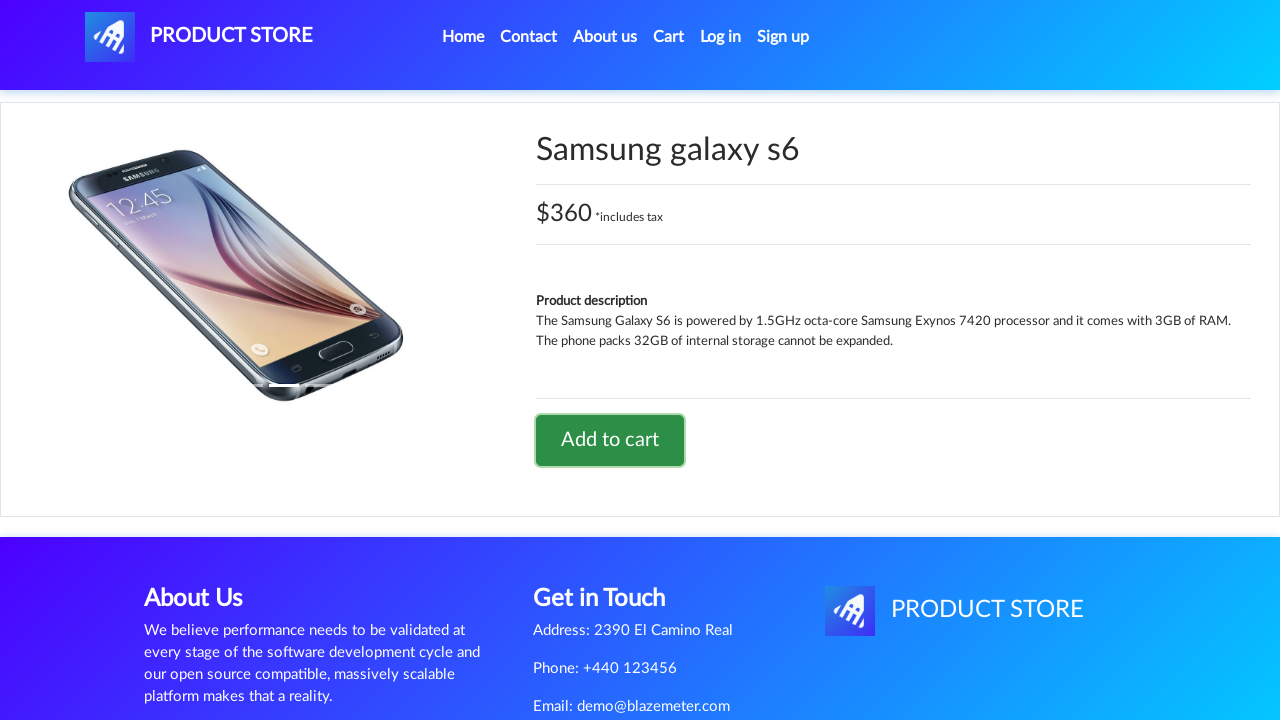

Clicked Home link to return to homepage at (463, 37) on a.nav-link:has-text('Home')
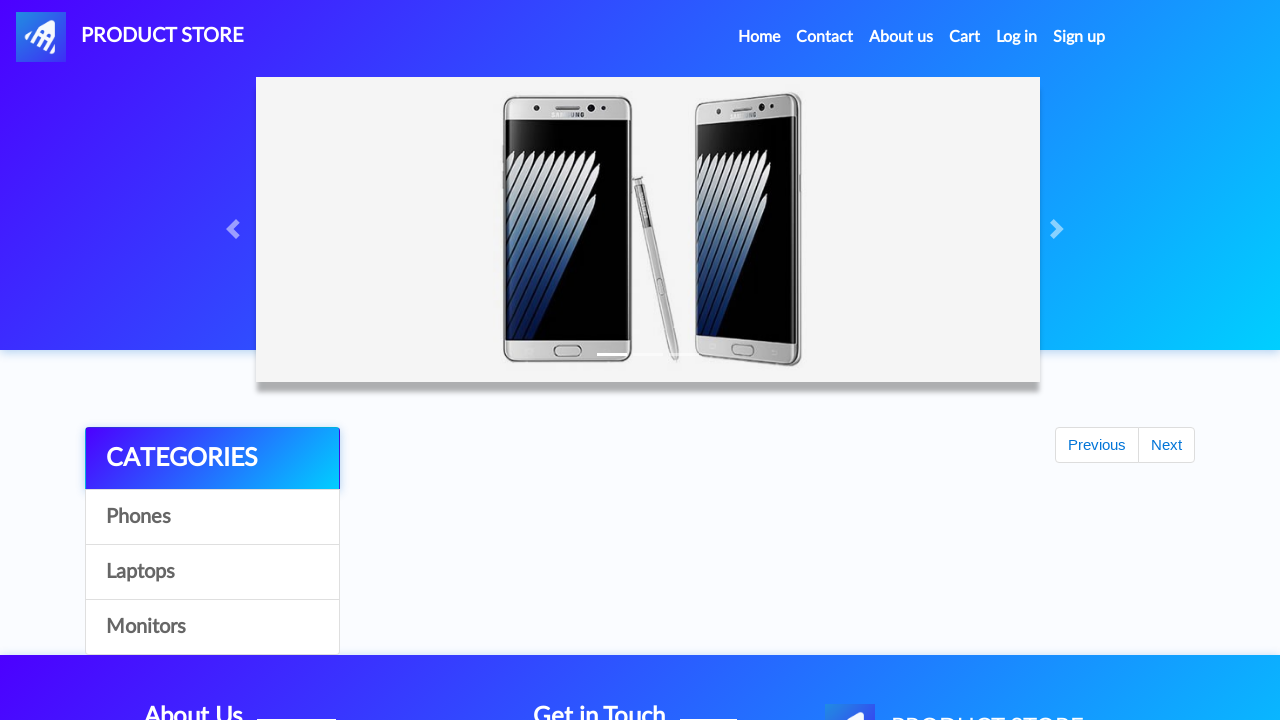

Homepage products loaded
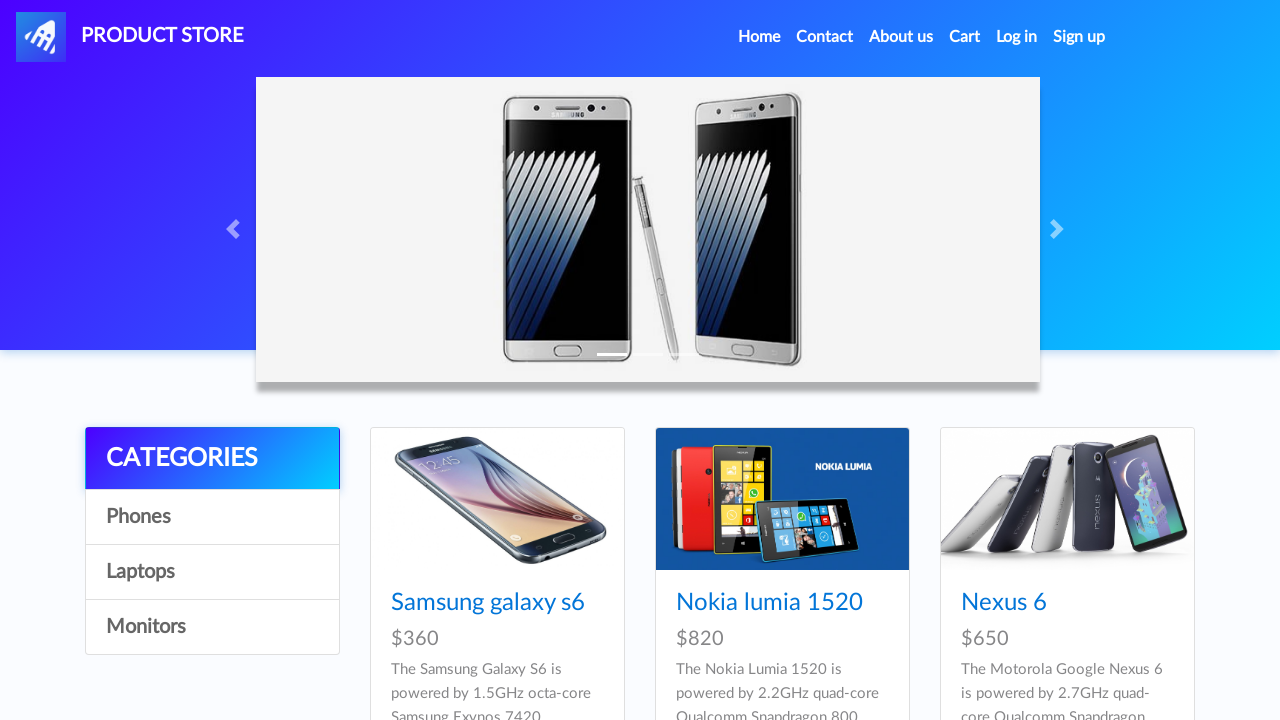

Clicked on Monitors category at (212, 627) on a:has-text('Monitors')
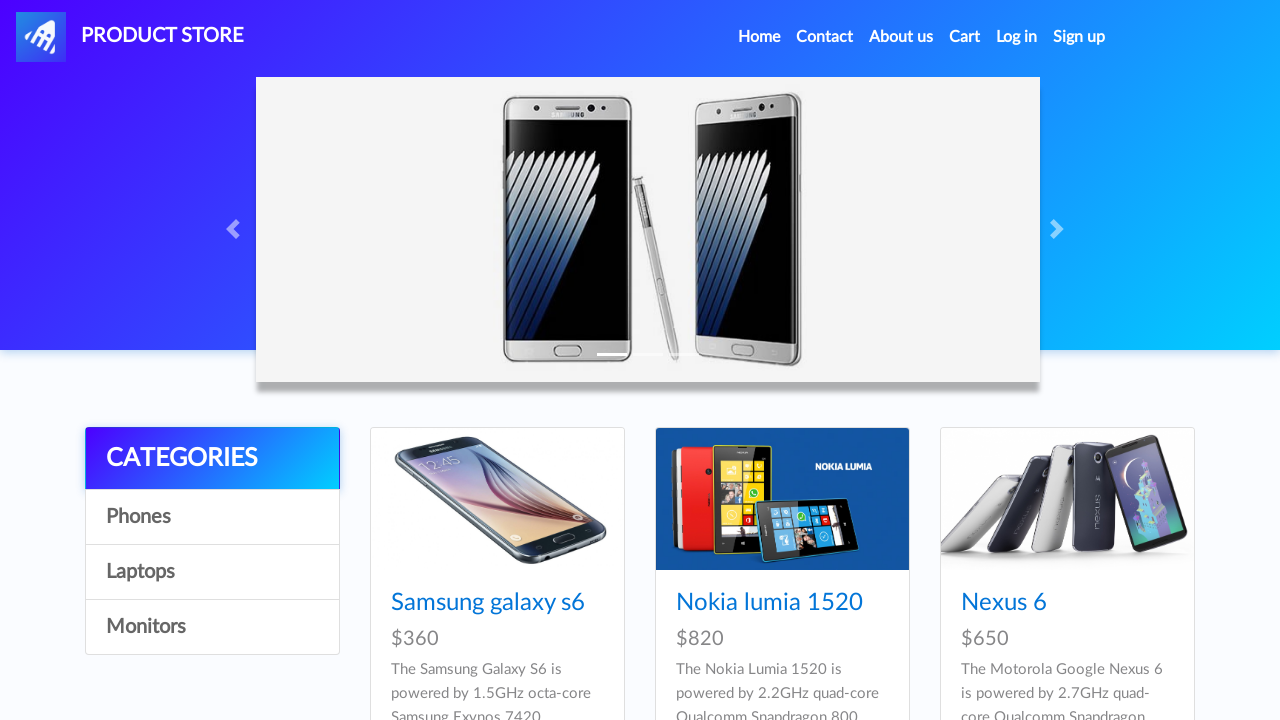

Monitor products loaded
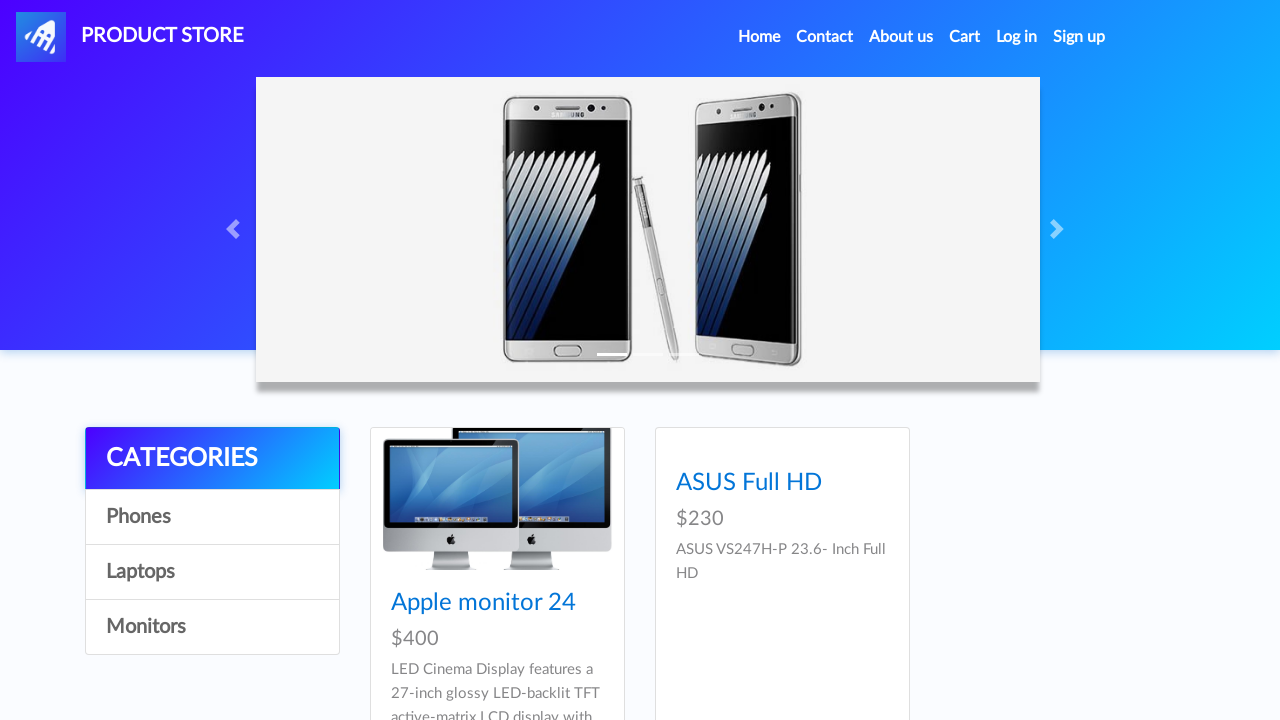

Clicked first monitor product at (484, 603) on .card-title a >> nth=0
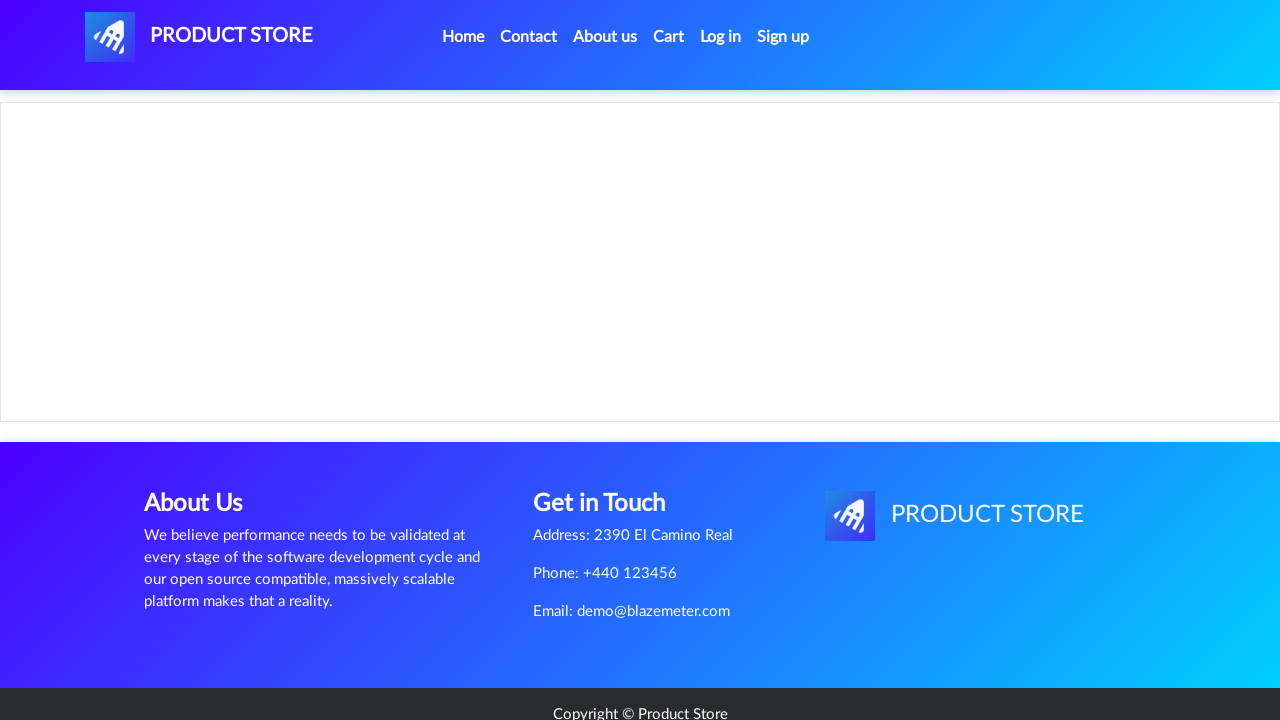

Add to cart button loaded for monitor
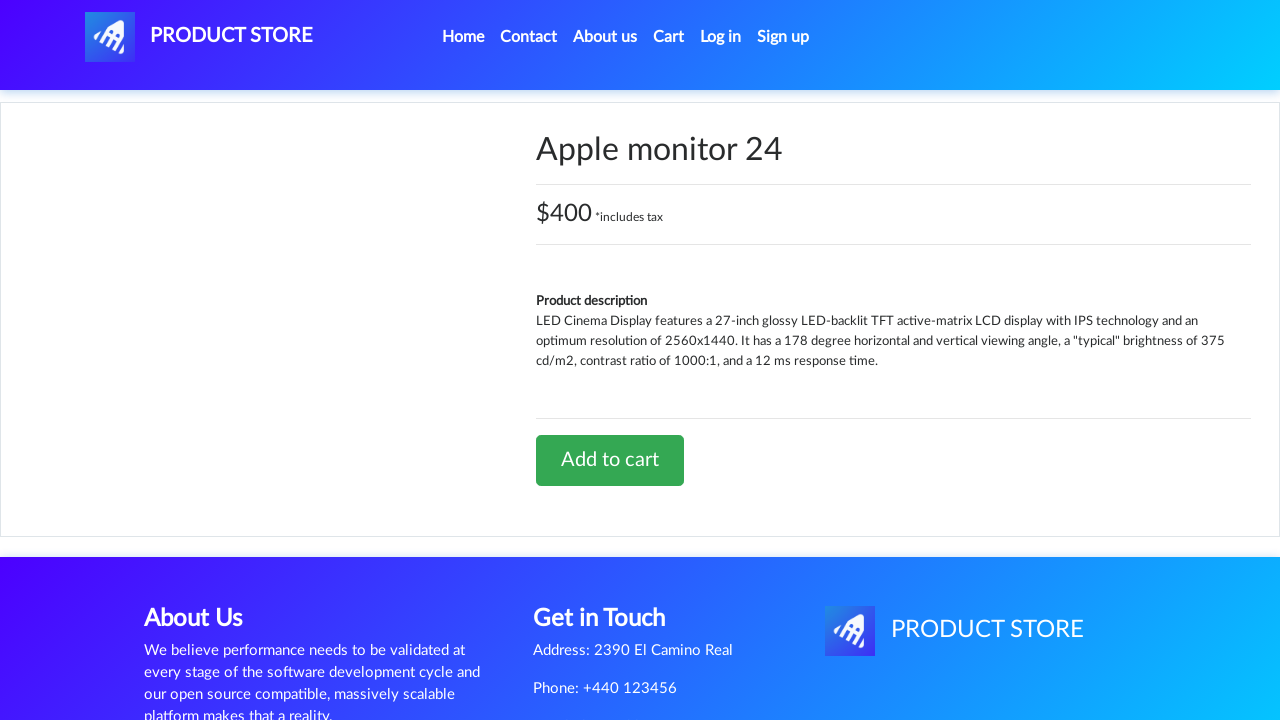

Clicked Add to cart button for monitor at (610, 460) on .btn-success:has-text('Add to cart')
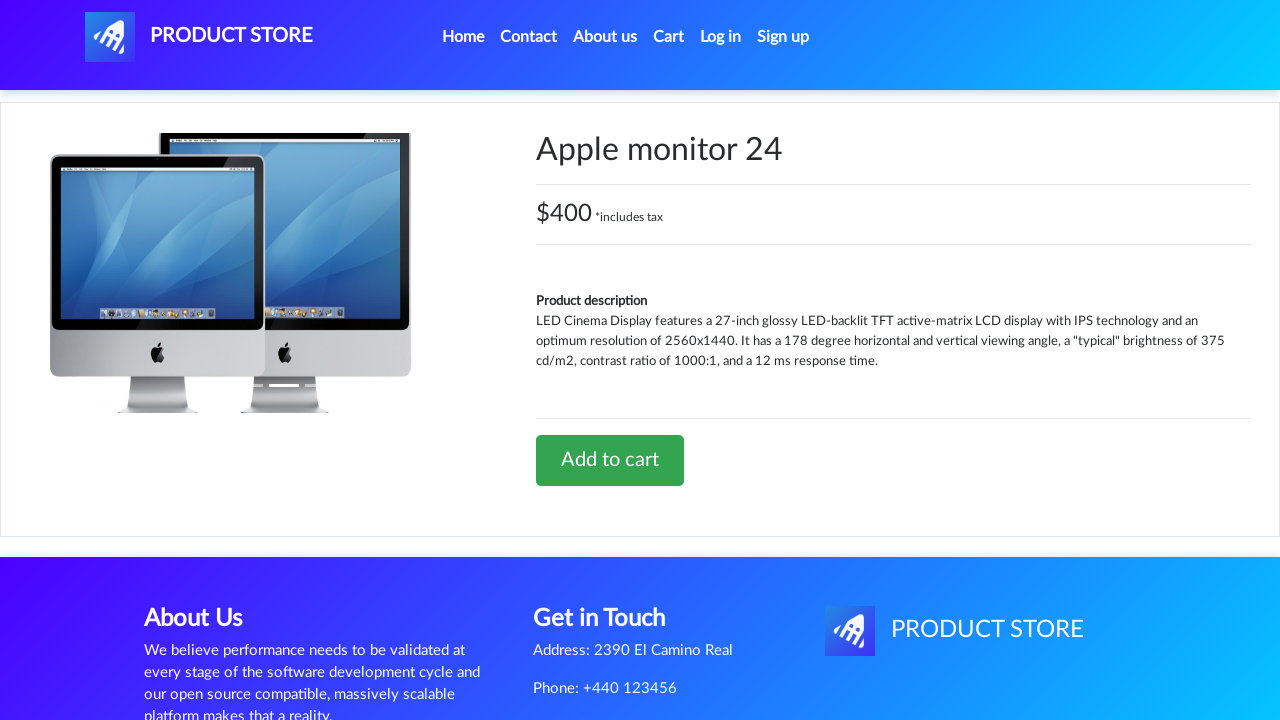

Waited for add to cart confirmation
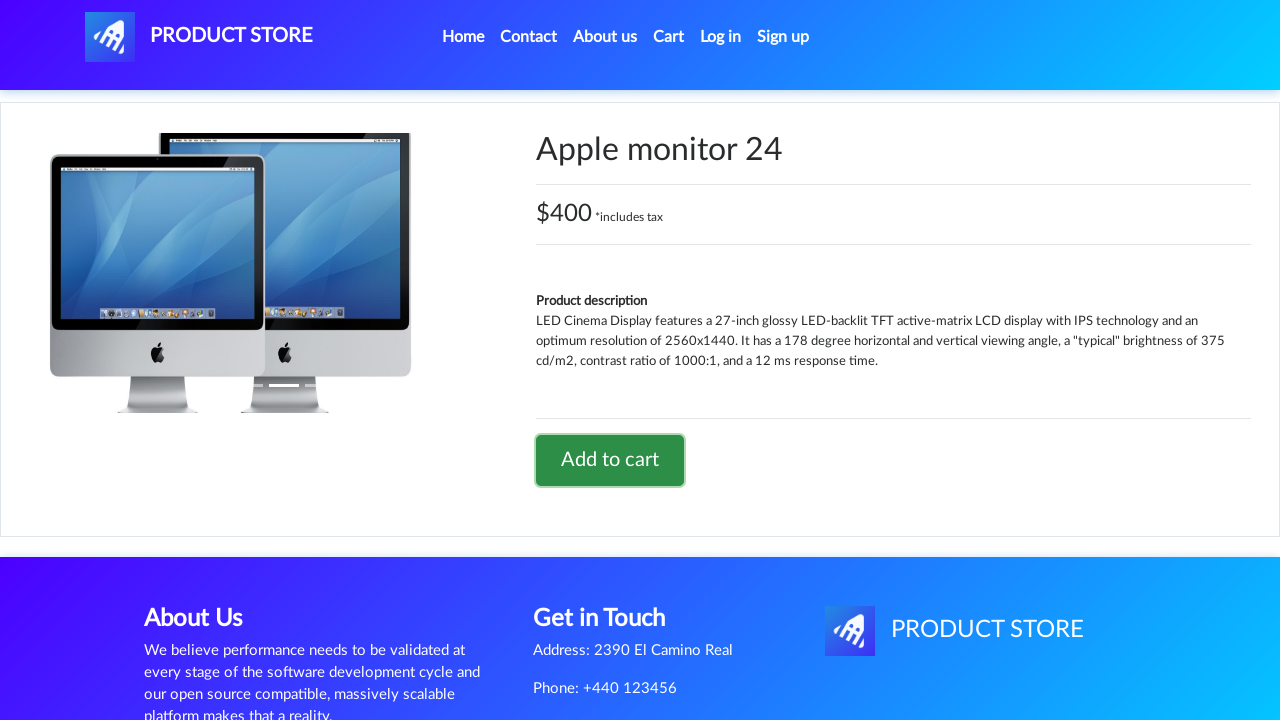

Clicked Cart link at (669, 37) on a#cartur
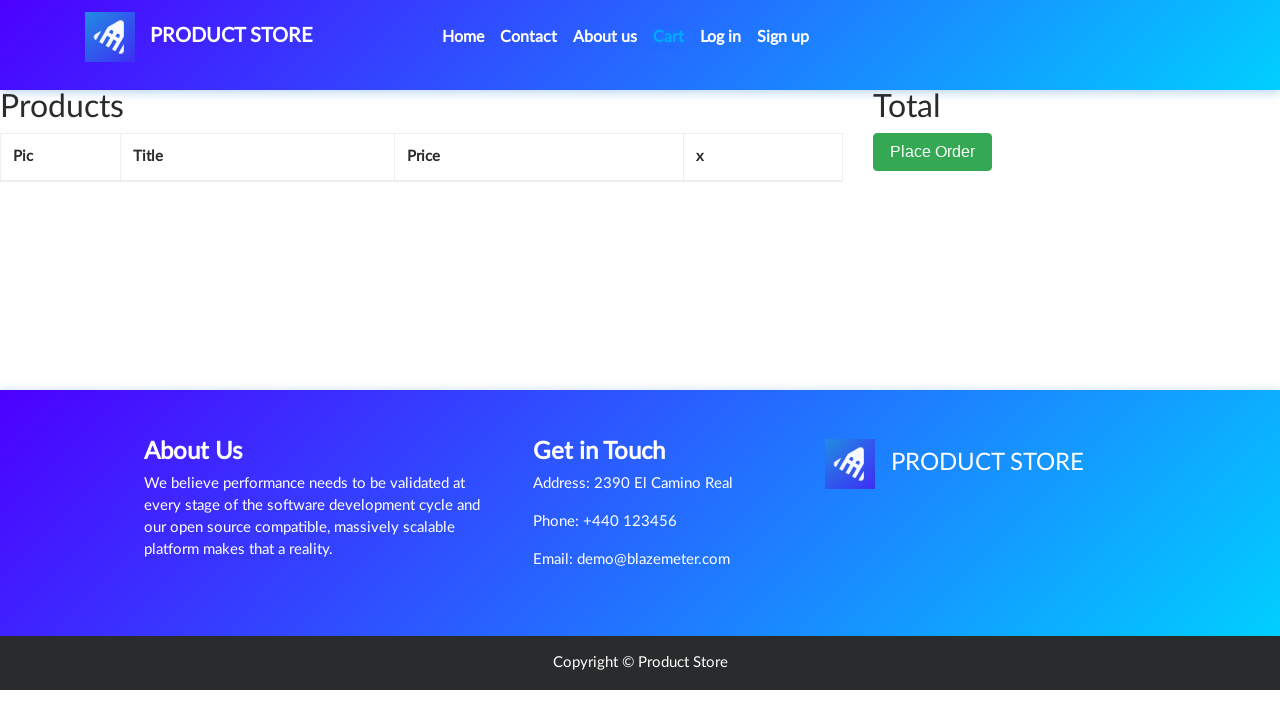

Cart page loaded with items
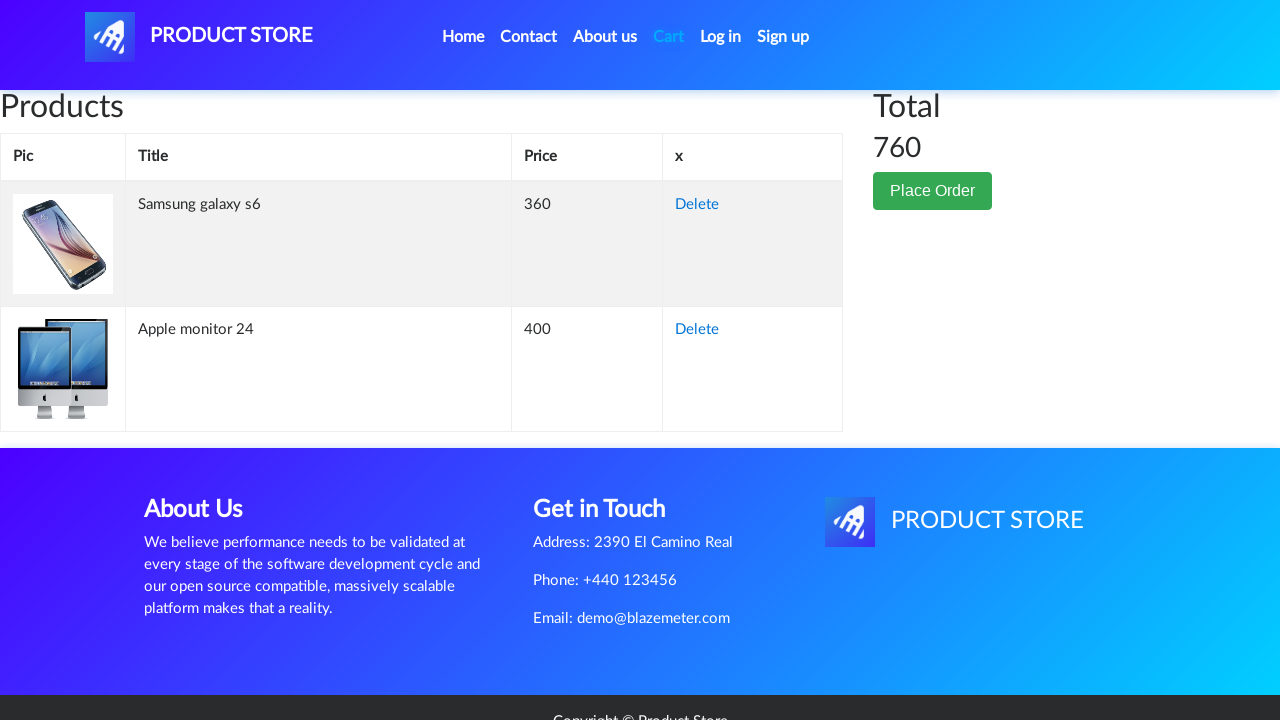

Clicked Place Order button at (933, 191) on button:has-text('Place Order')
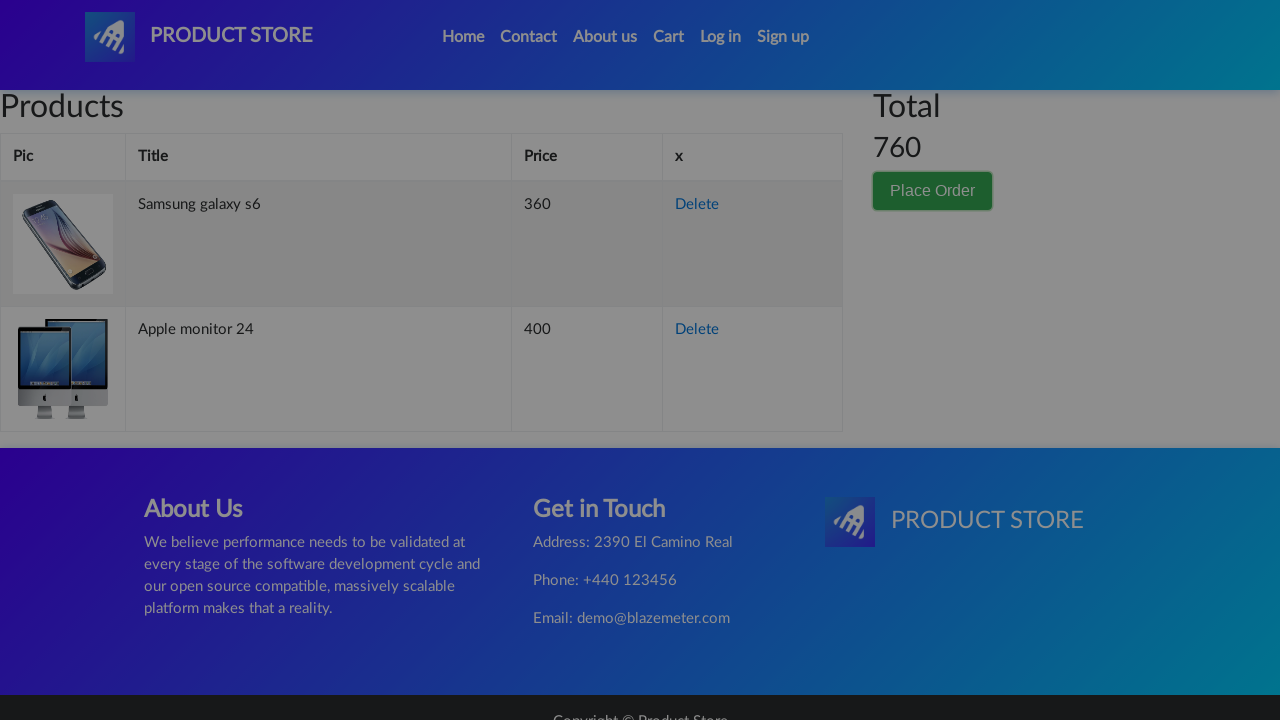

Order modal appeared
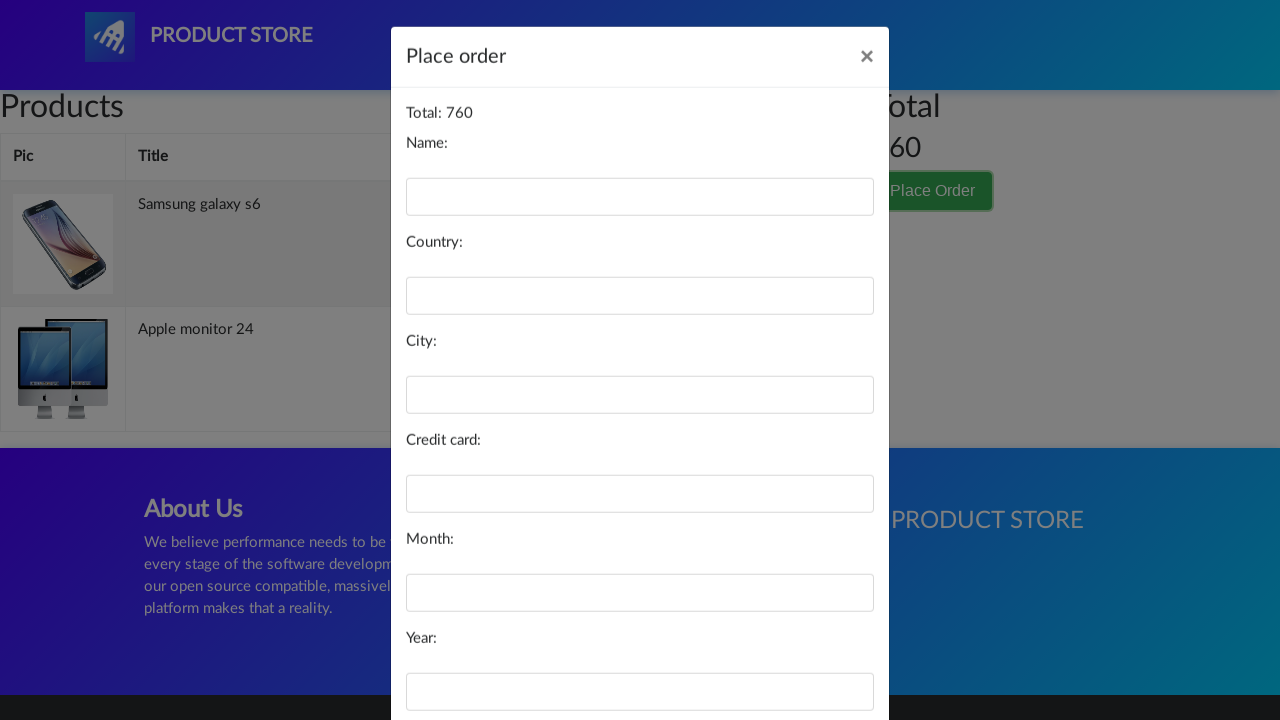

Filled name field with 'Michael Thompson' on #name
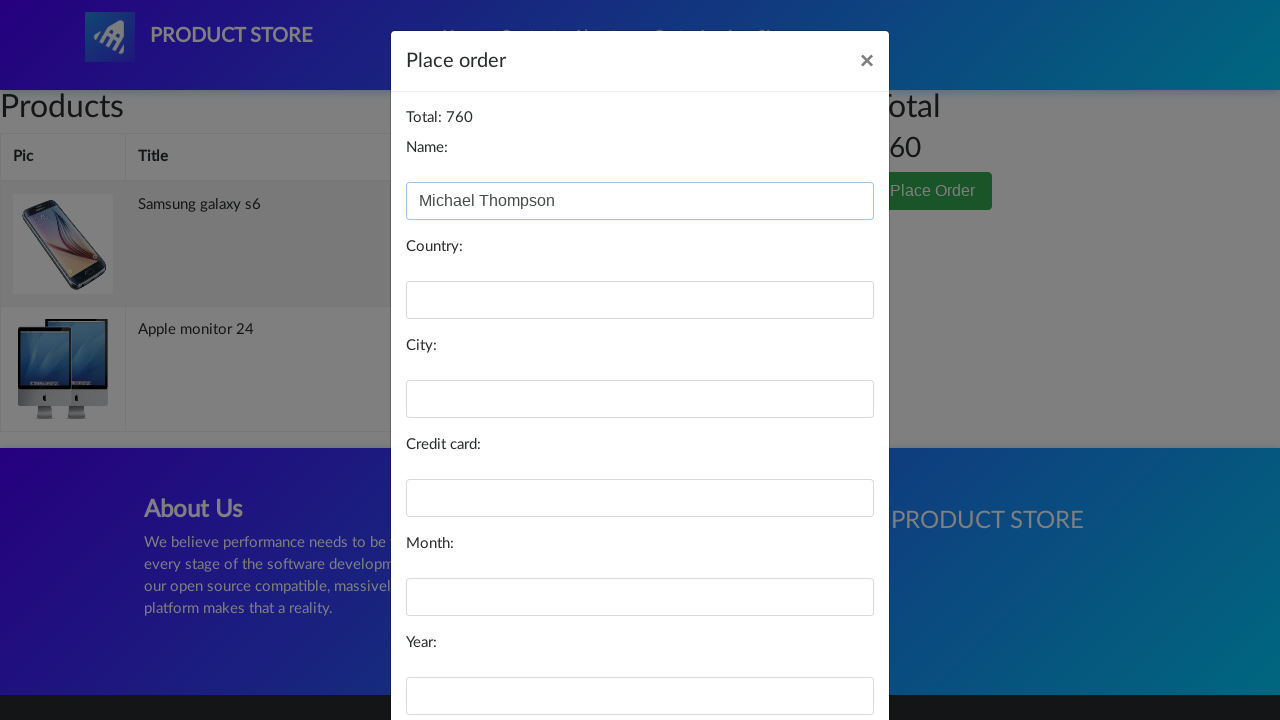

Filled country field with 'United States' on #country
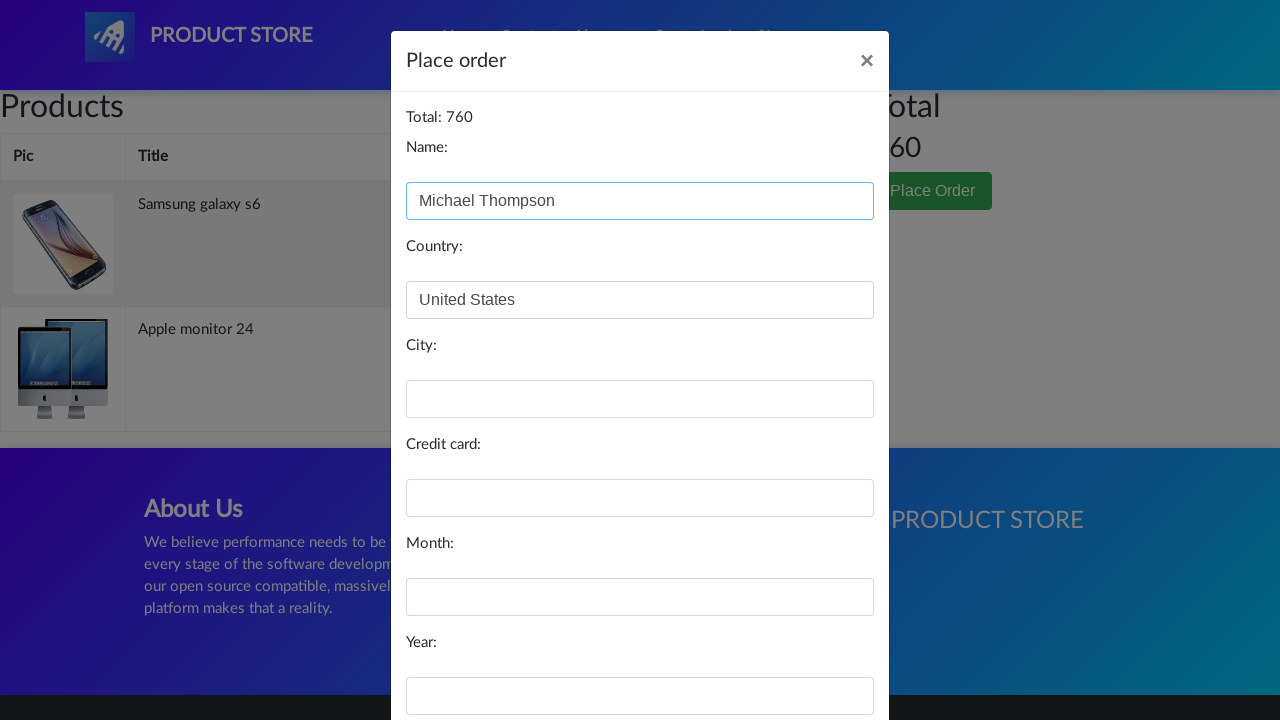

Filled city field with 'San Francisco' on #city
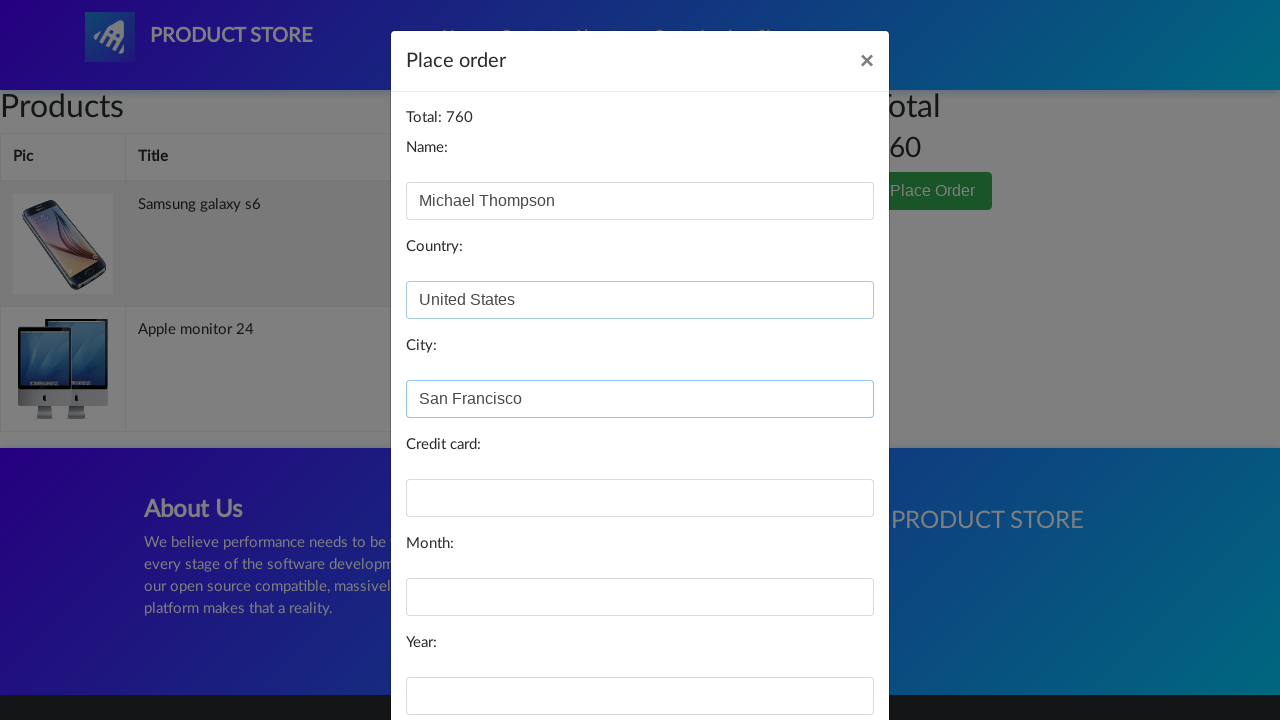

Filled card number field on #card
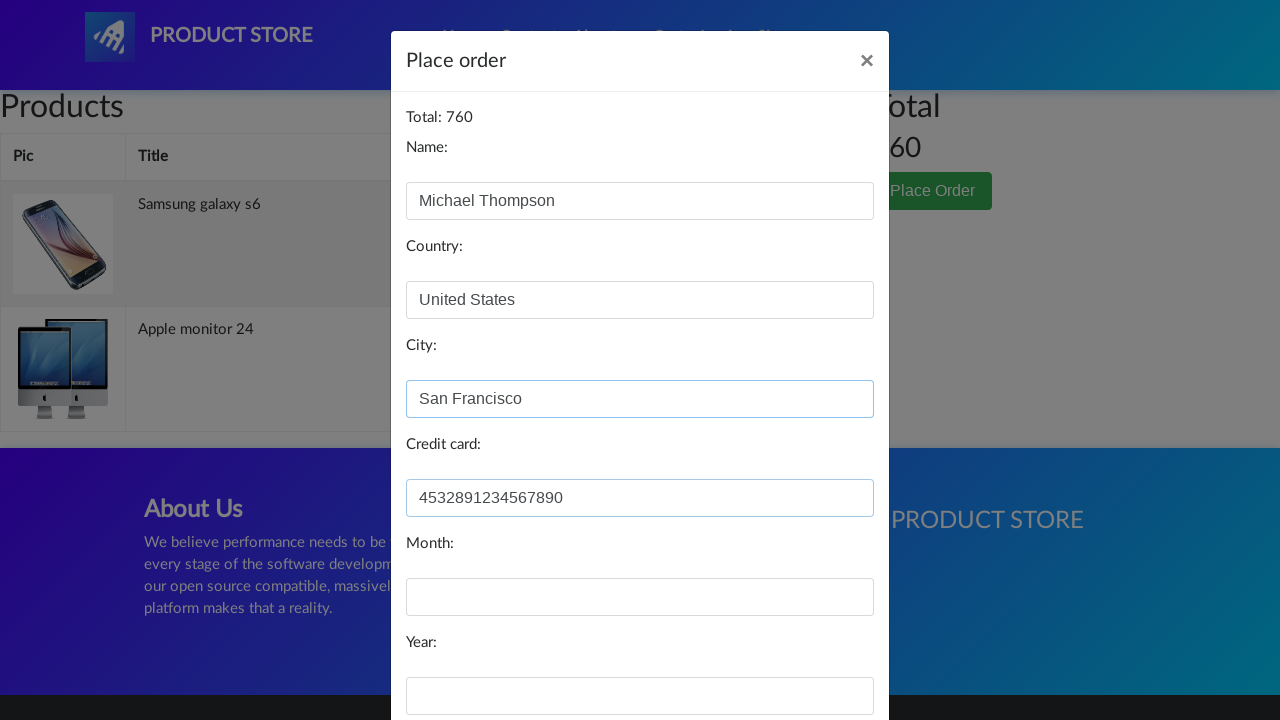

Filled month field with '08' on #month
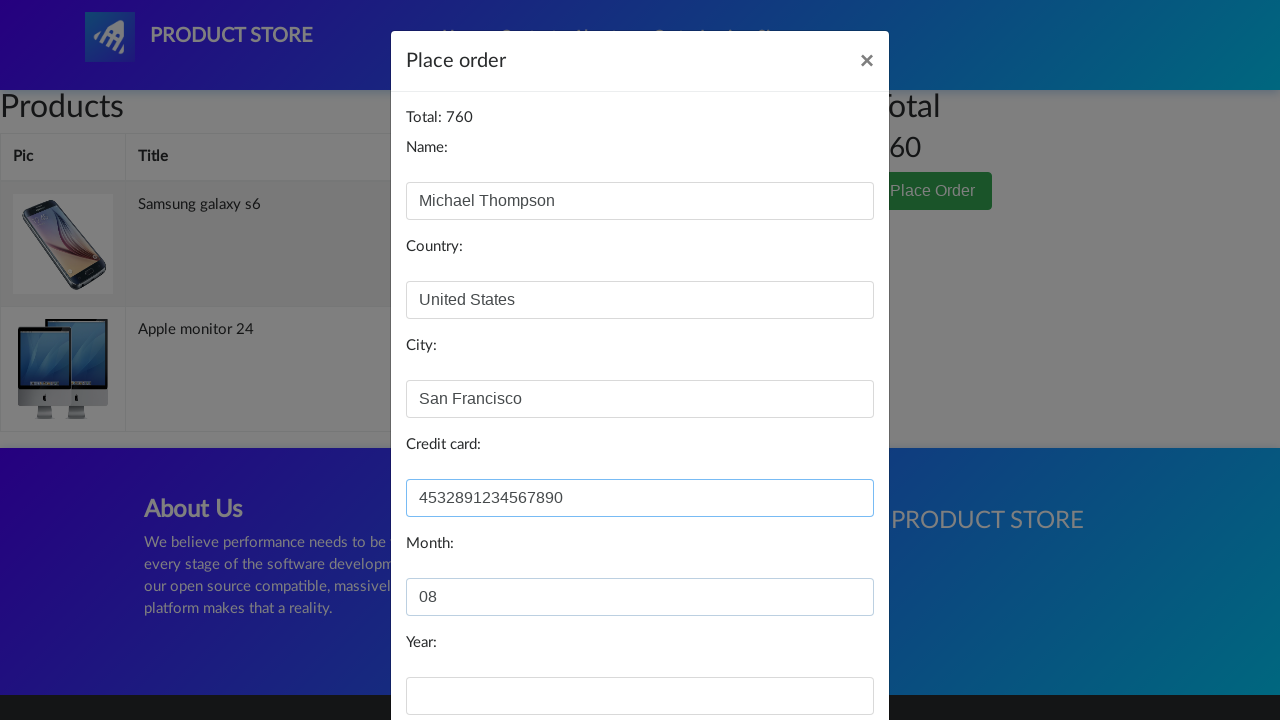

Filled year field with '2027' on #year
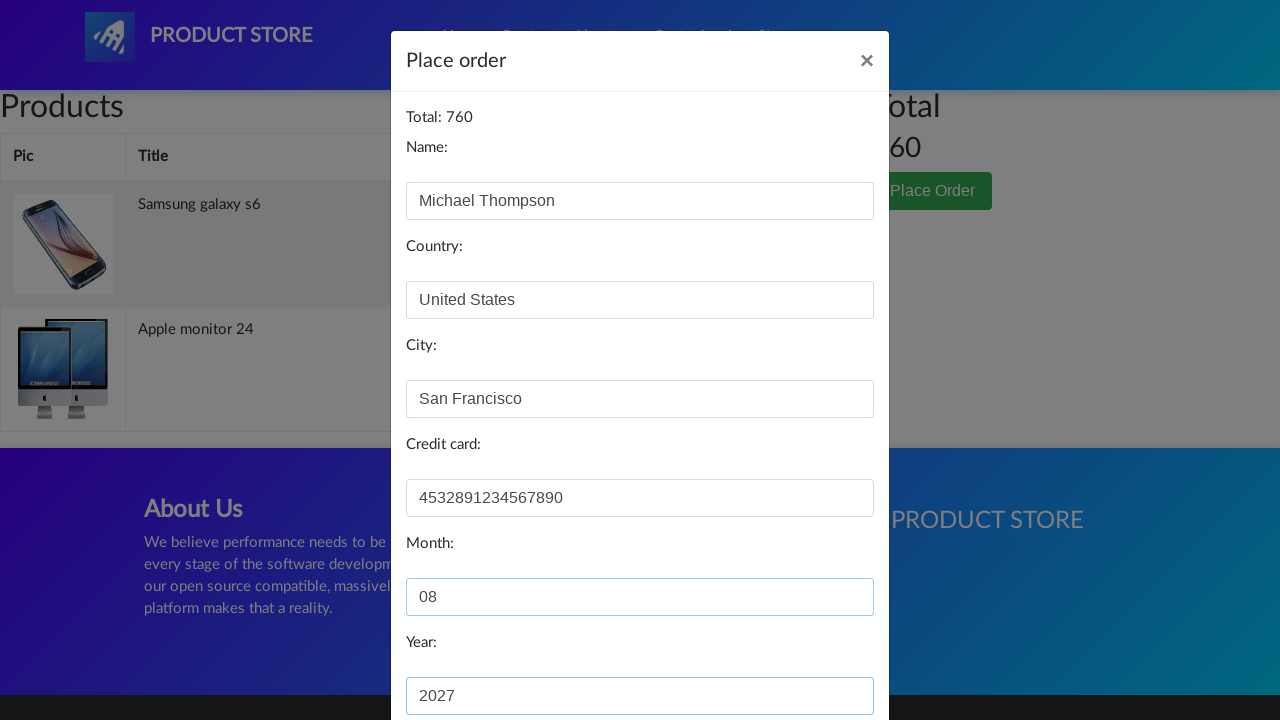

Clicked Purchase button at (823, 655) on button:has-text('Purchase')
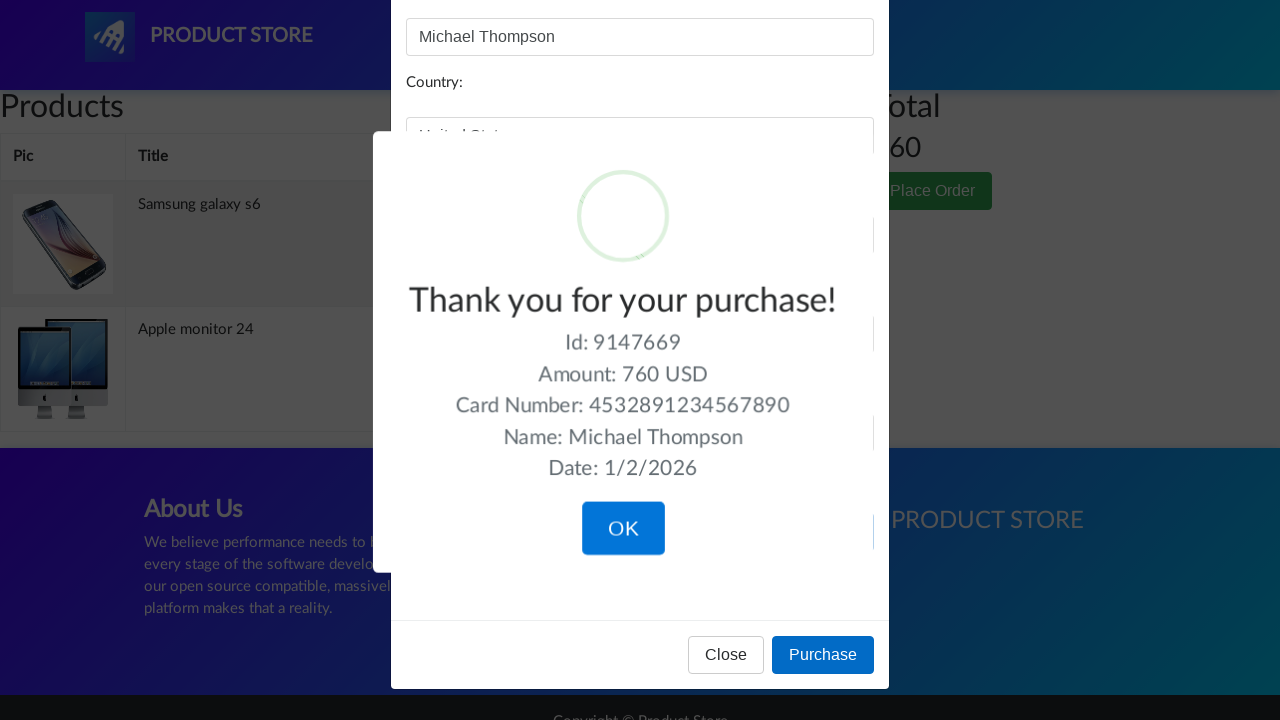

Purchase success confirmation modal appeared
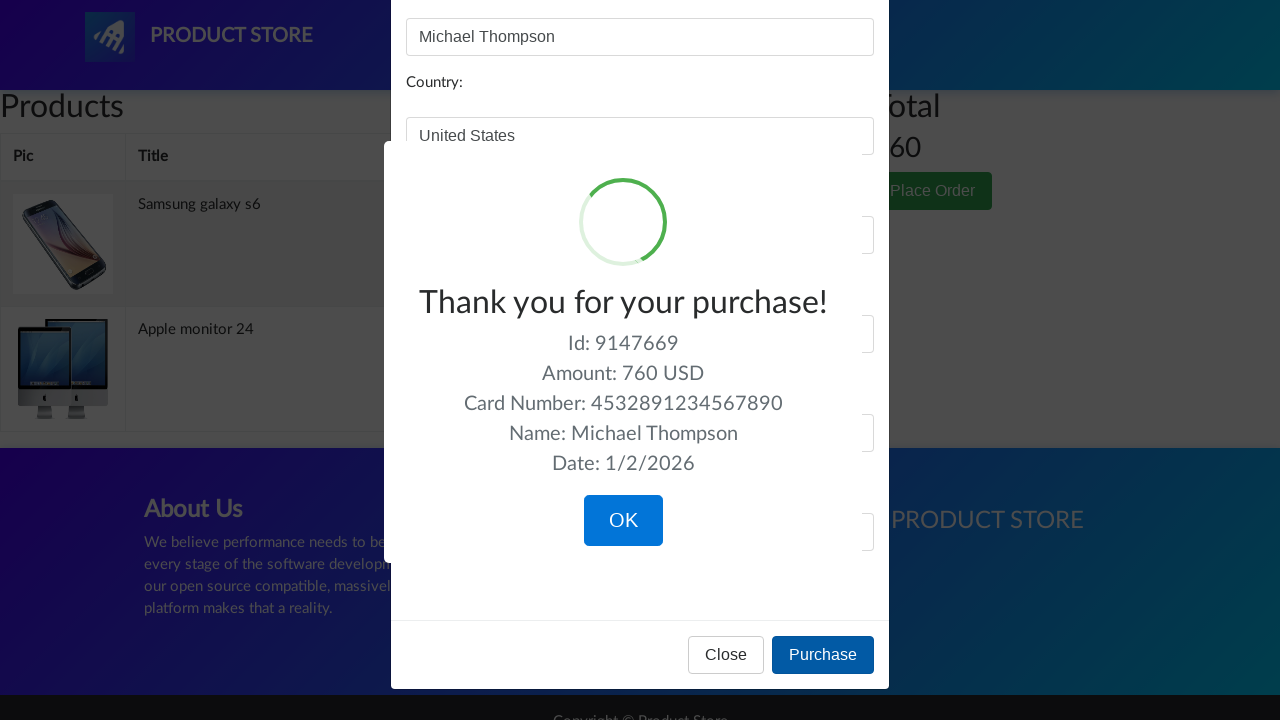

Clicked OK button to confirm purchase completion at (623, 521) on .sweet-alert button.confirm
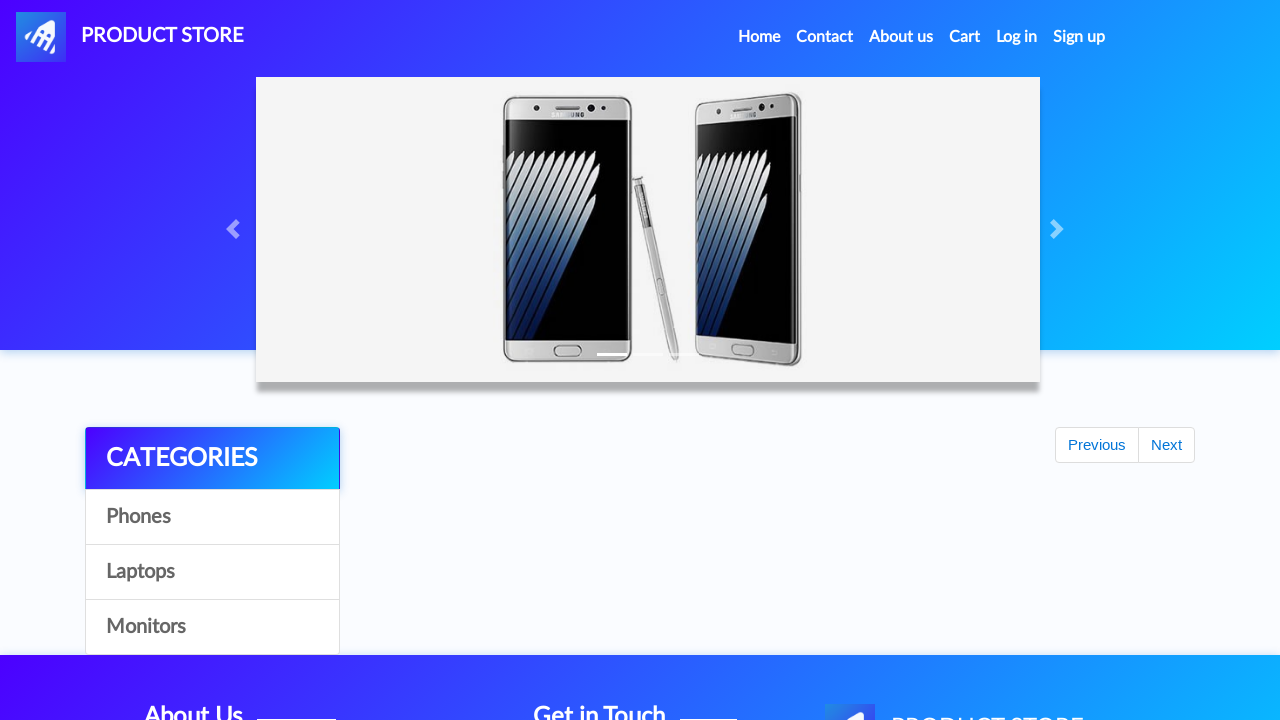

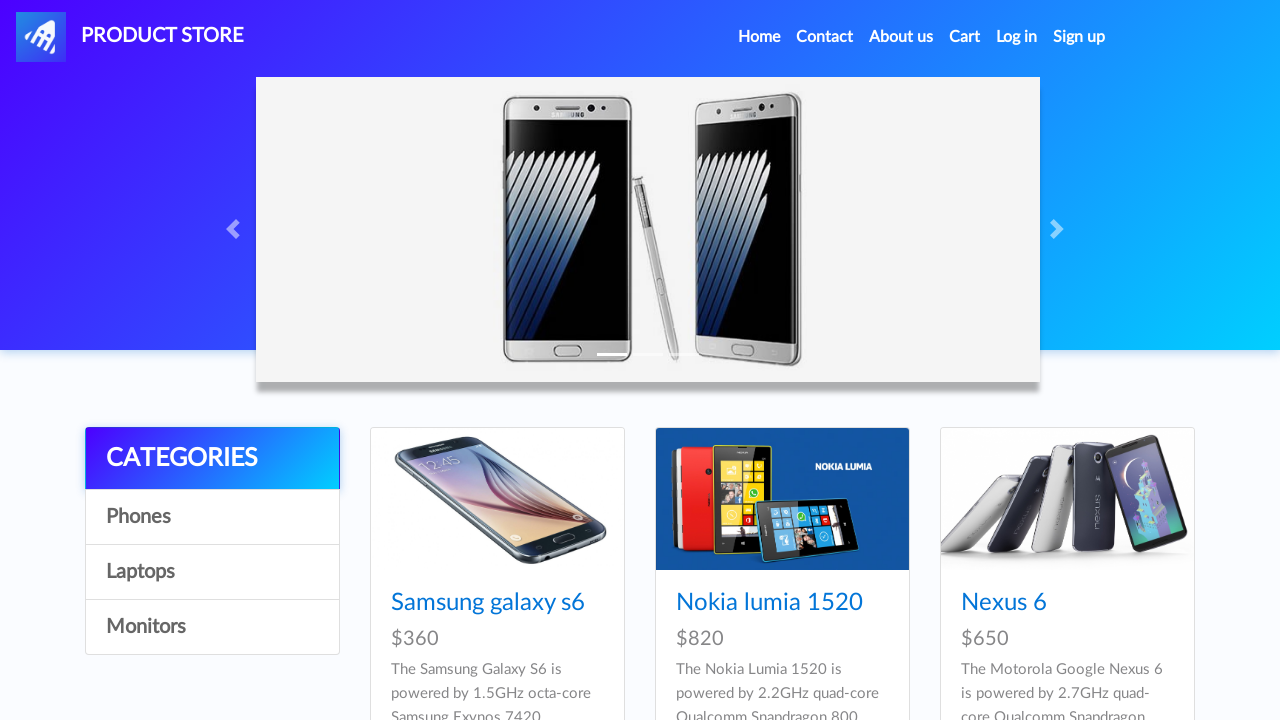